Tests passenger selection dropdown by opening it and incrementing adult, child, and infant counts, then closing the dropdown

Starting URL: https://rahulshettyacademy.com/dropdownsPractise/

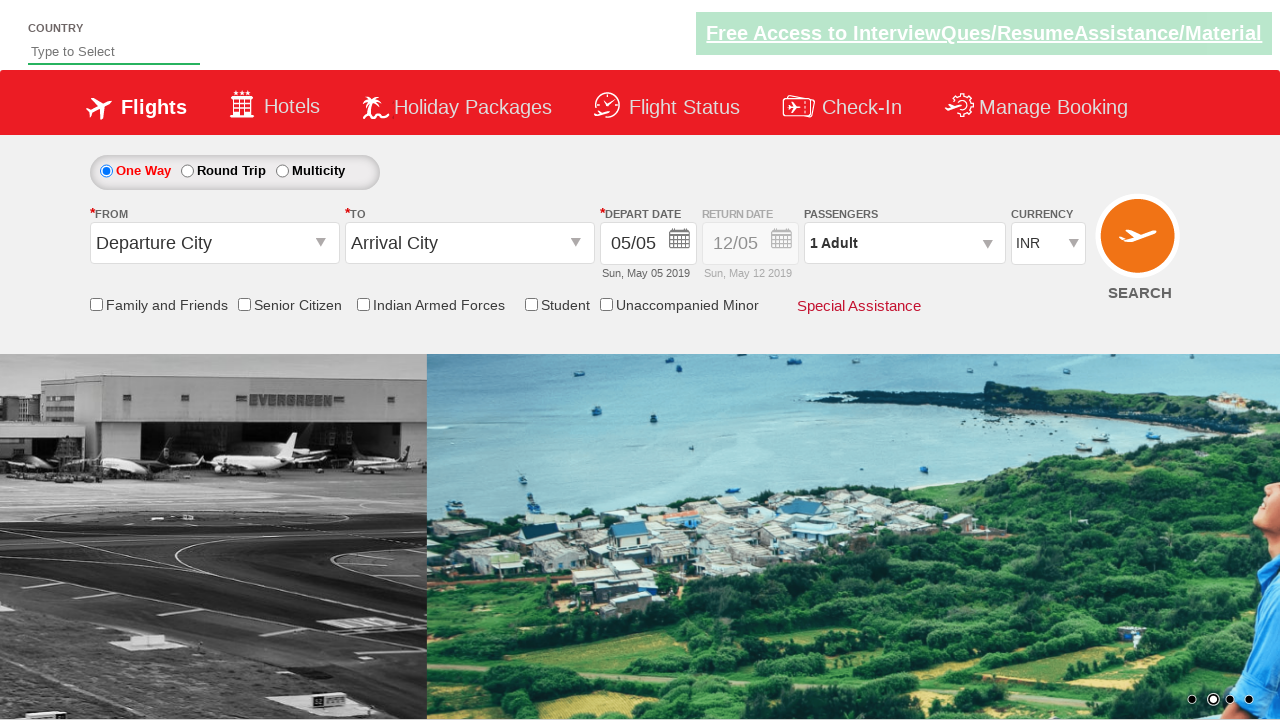

Clicked on passenger dropdown to open it at (904, 243) on xpath=//div[@id='divpaxinfo']
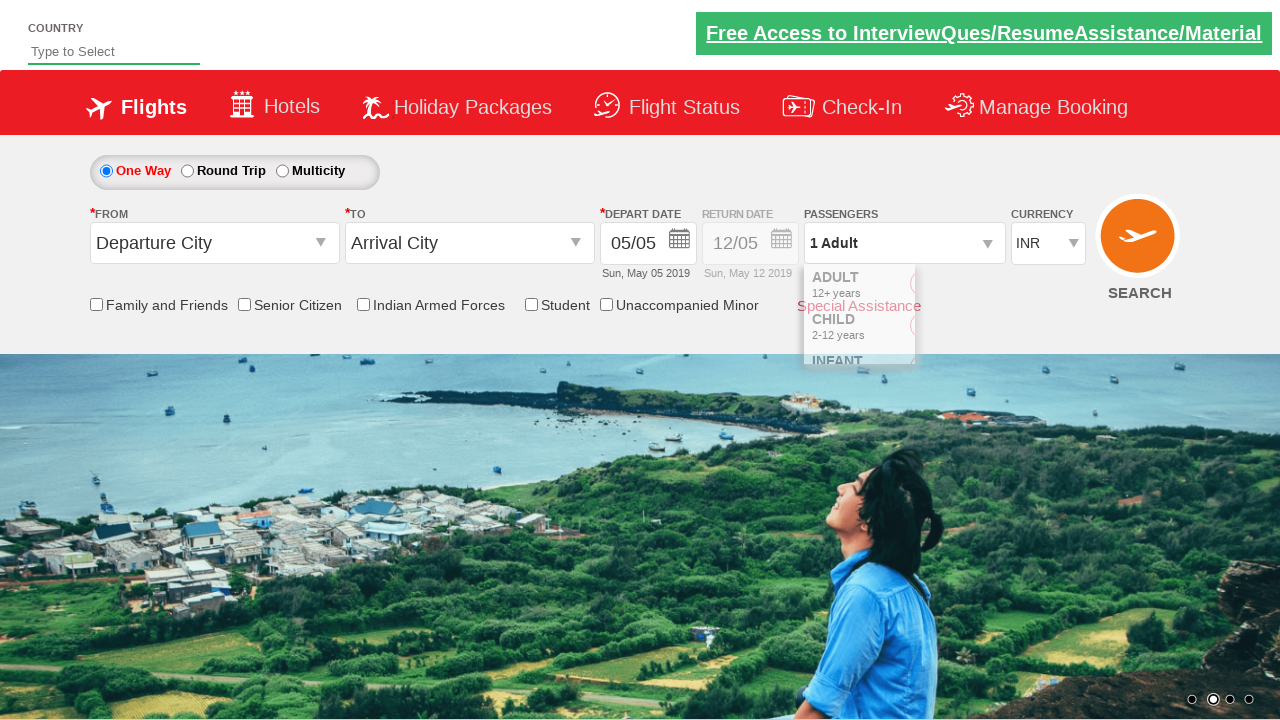

Waited for adult increment button to be visible
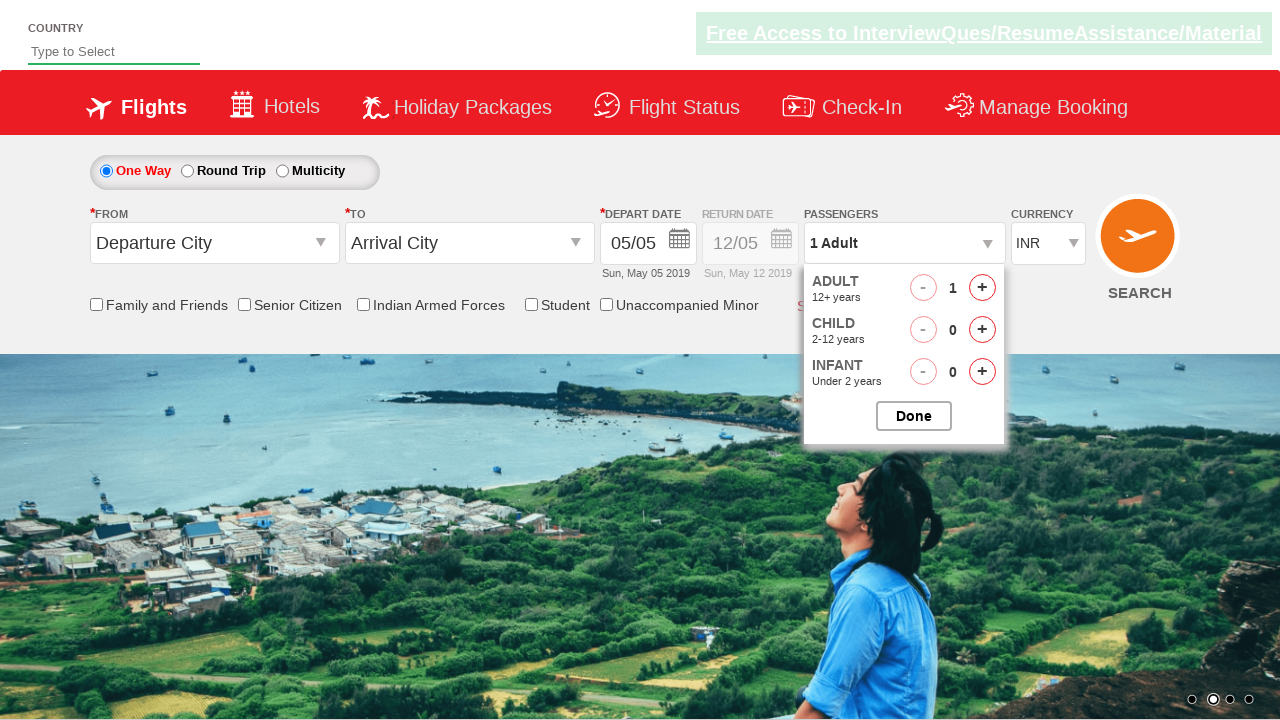

Incremented adult count at (982, 288) on xpath=//span[@id='hrefIncAdt']
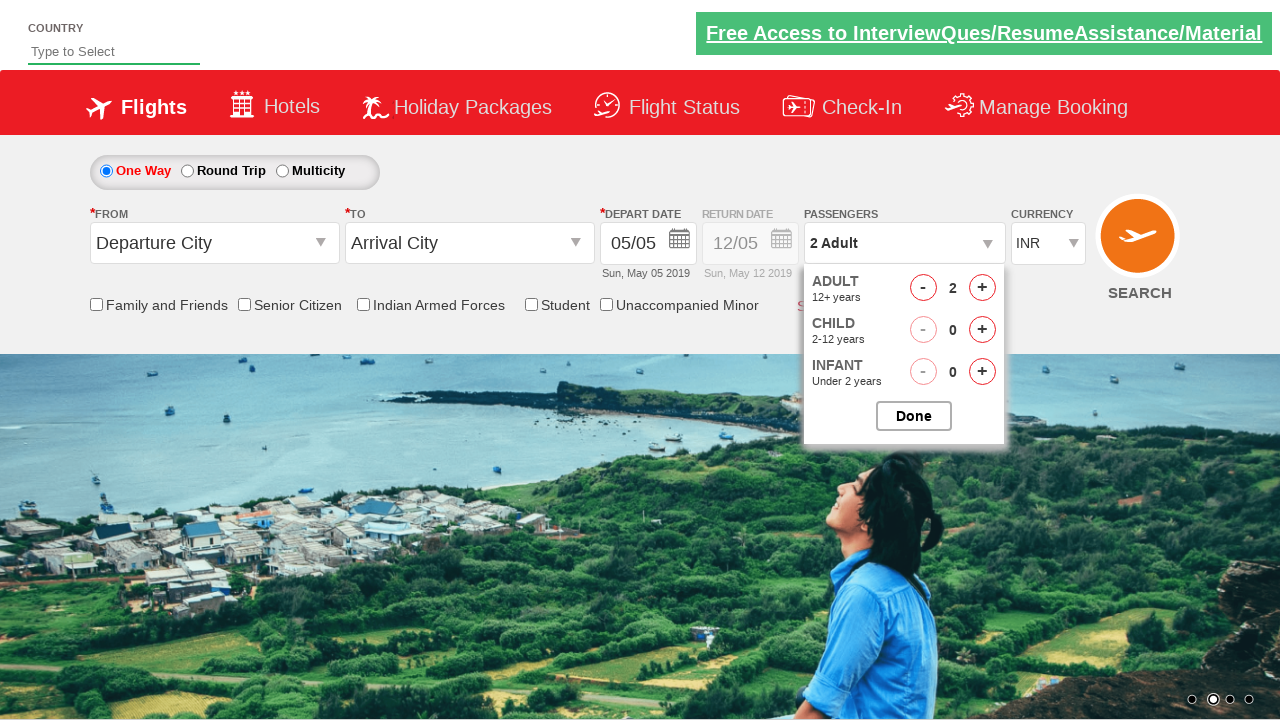

Incremented child count at (982, 330) on xpath=//span[@id='hrefIncChd']
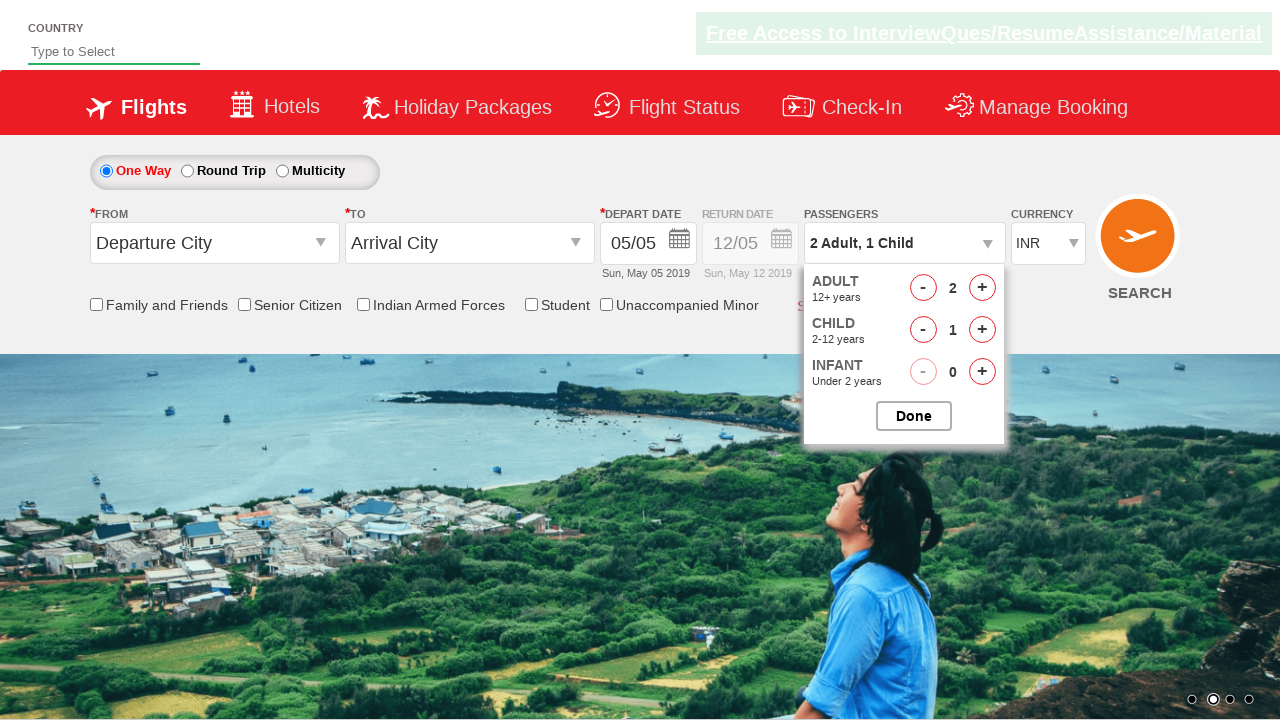

Incremented infant count at (982, 372) on xpath=//span[@id='hrefIncInf']
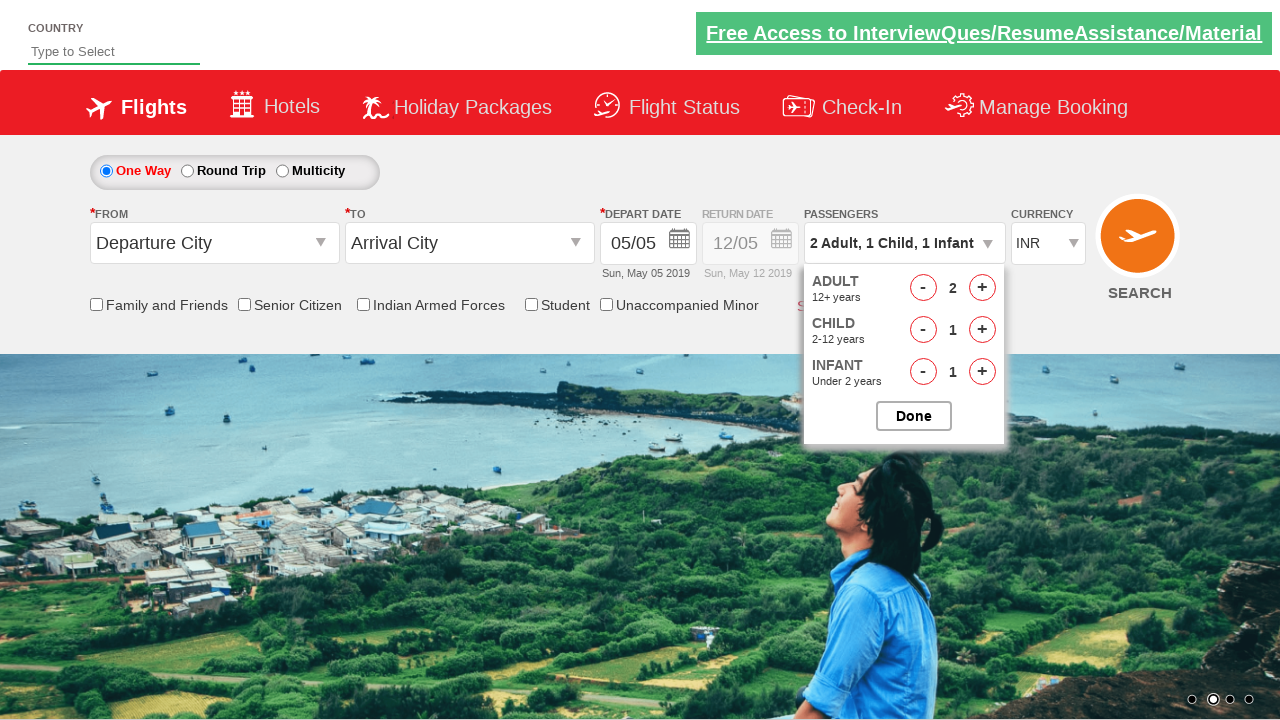

Clicked done button to close passenger dropdown at (914, 416) on xpath=//input[@id='btnclosepaxoption']
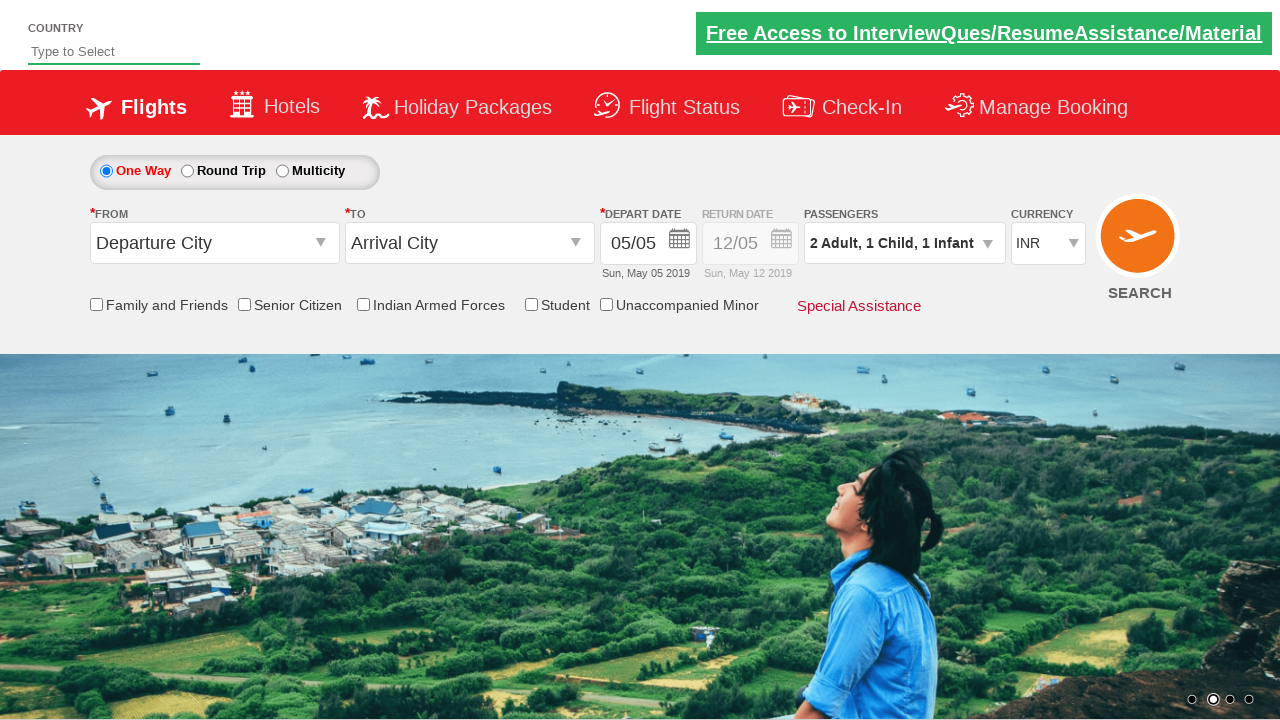

Waited for dropdown to update
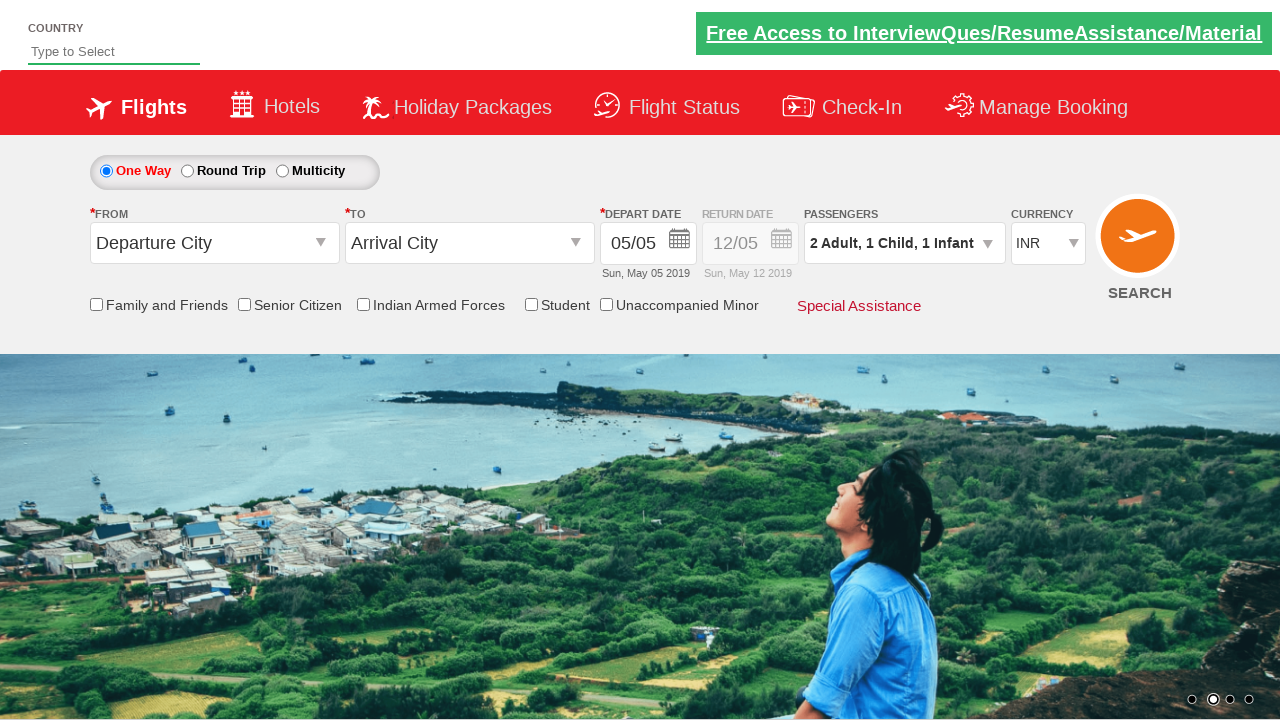

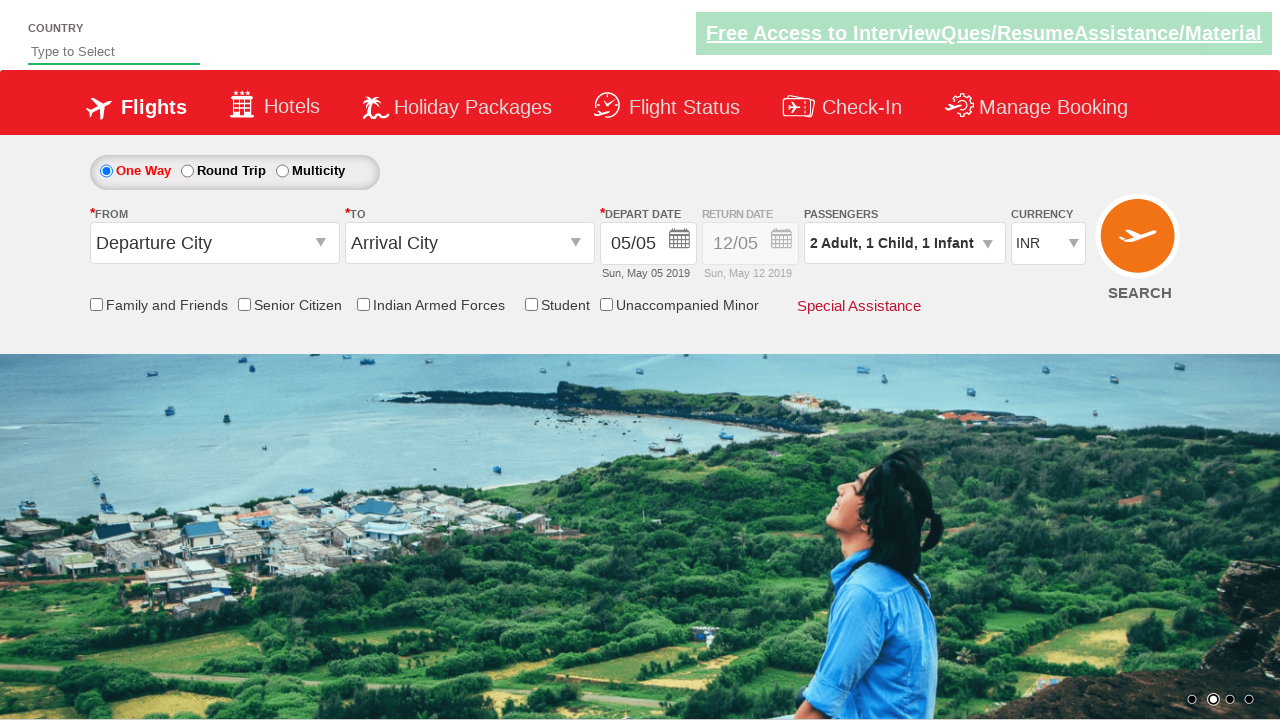